Tests the buttons page on DemoQA by navigating to the elements section, clicking on the Buttons menu option, and interacting with the buttons on the page.

Starting URL: https://demoqa.com/elements

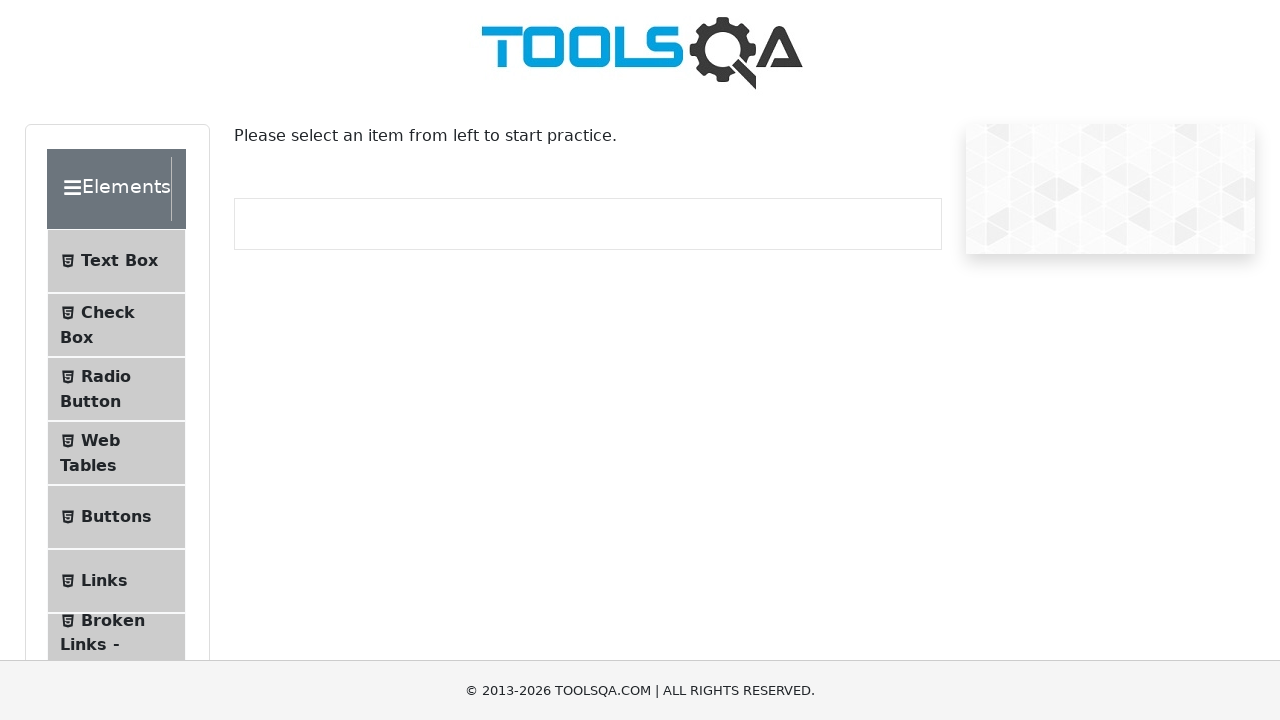

Clicked on Buttons menu option in the left sidebar at (116, 517) on text=Buttons
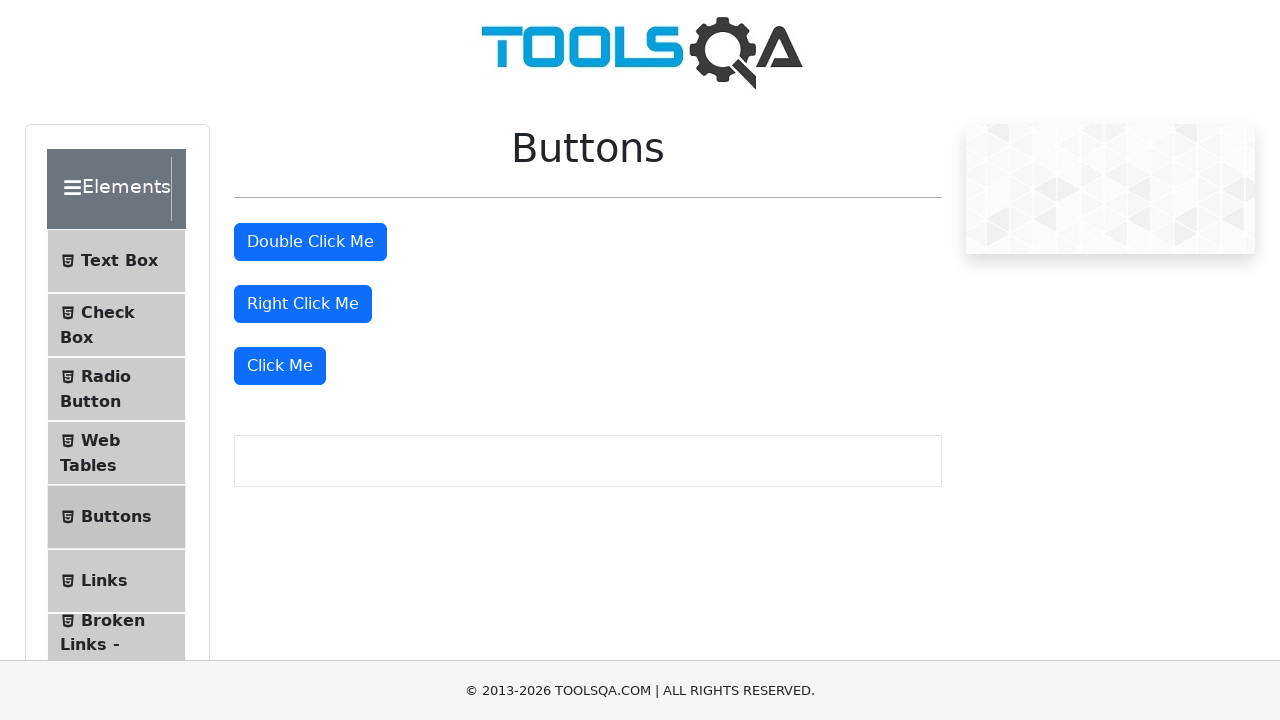

Buttons page loaded and double-click button is visible
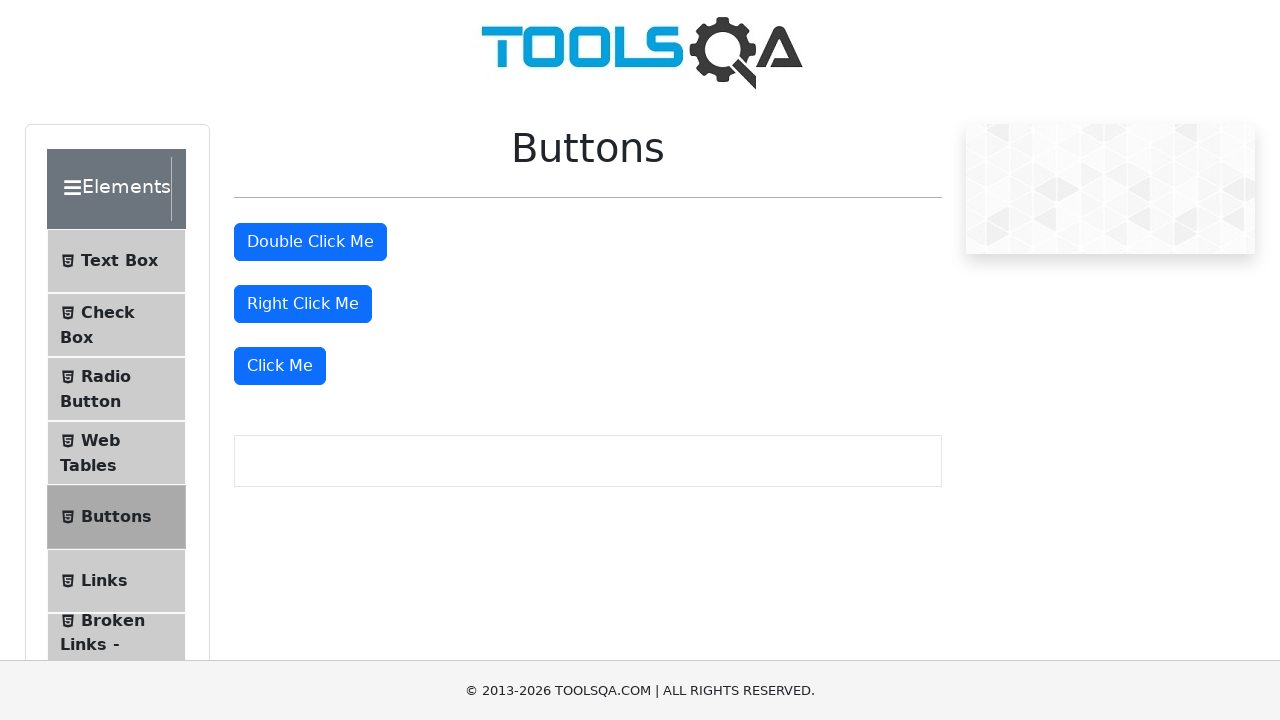

Double-clicked the double-click button at (310, 242) on #doubleClickBtn
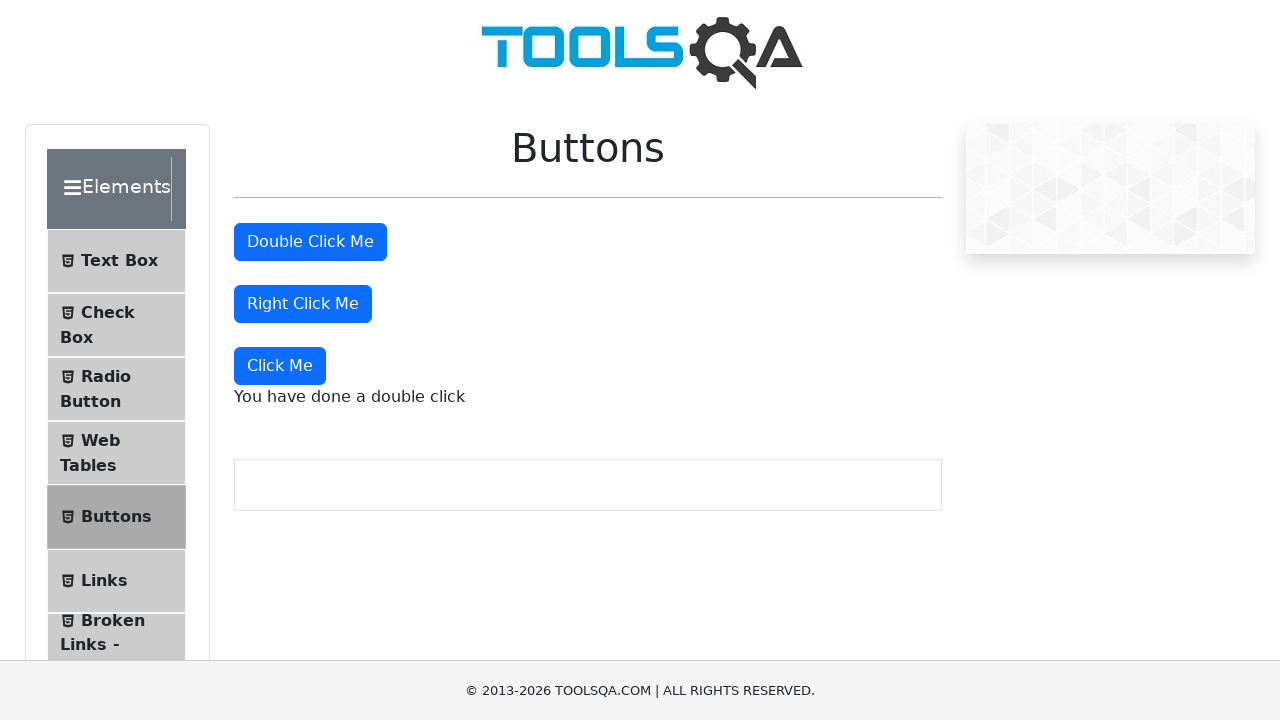

Right-clicked the right-click button at (303, 304) on #rightClickBtn
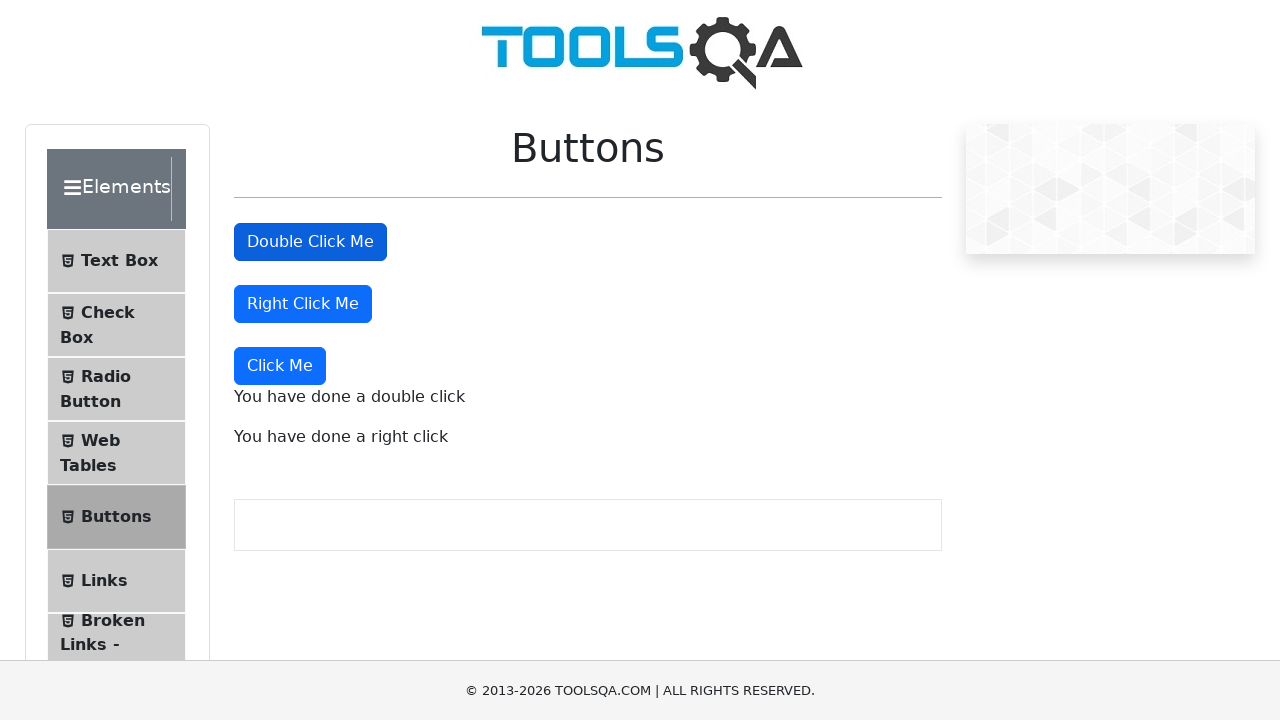

Clicked the 'Click Me' dynamic button at (280, 366) on xpath=//button[text()='Click Me']
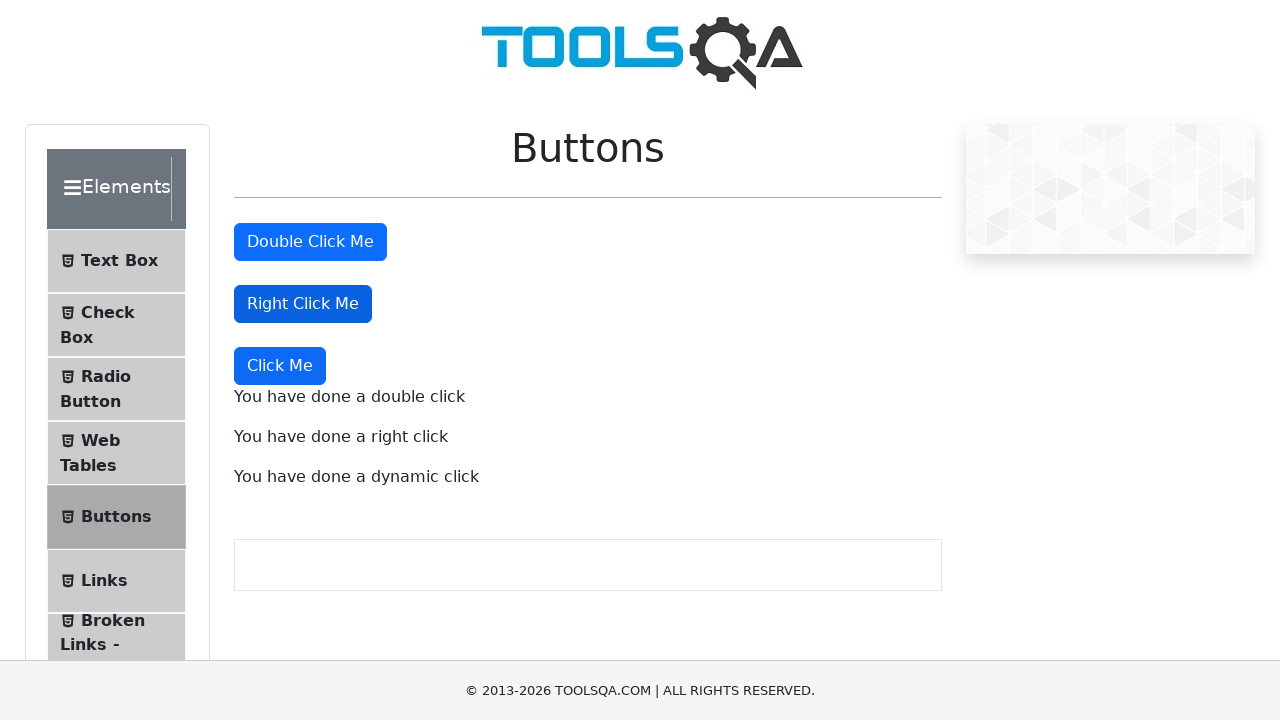

Double-click message appeared on the page
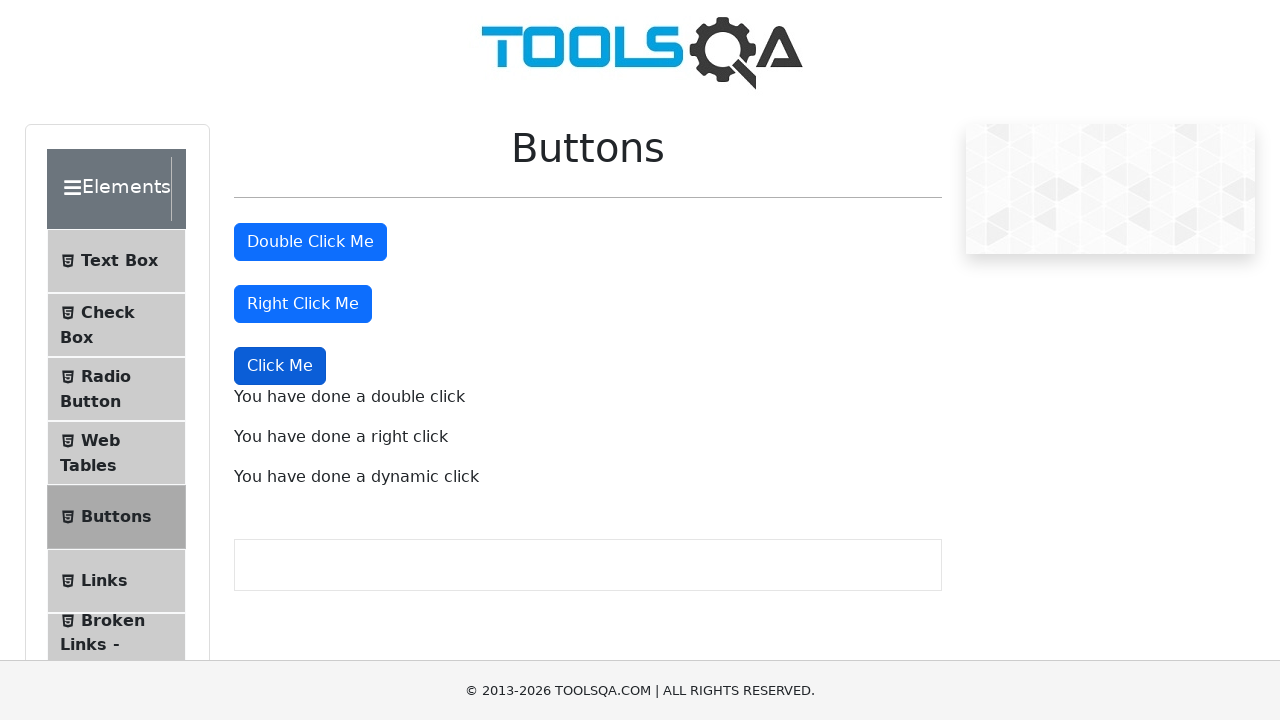

Right-click message appeared on the page
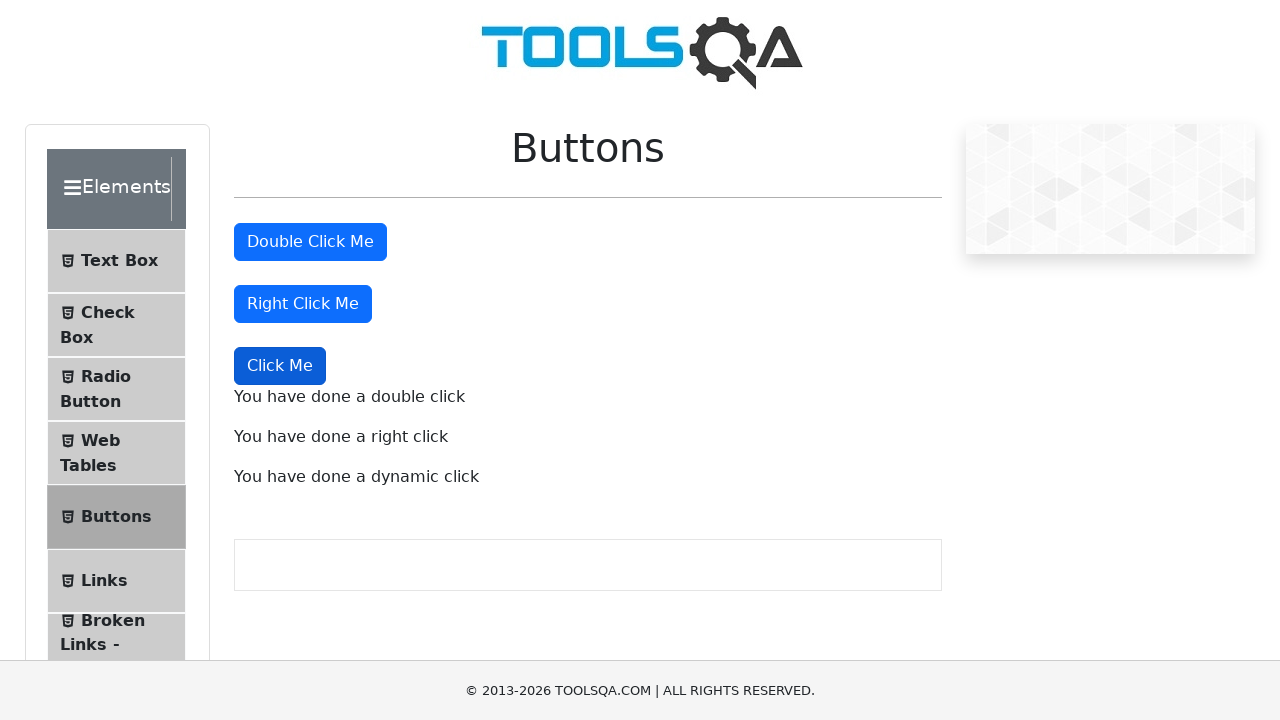

Dynamic click message appeared on the page
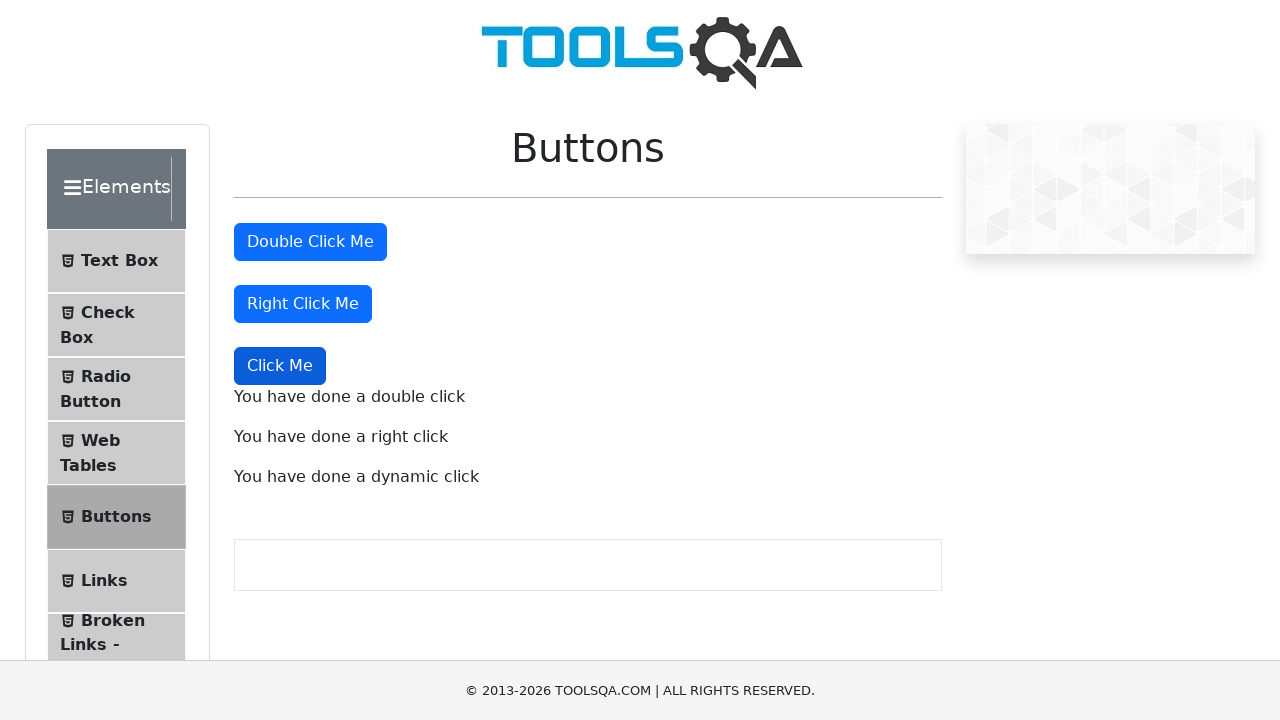

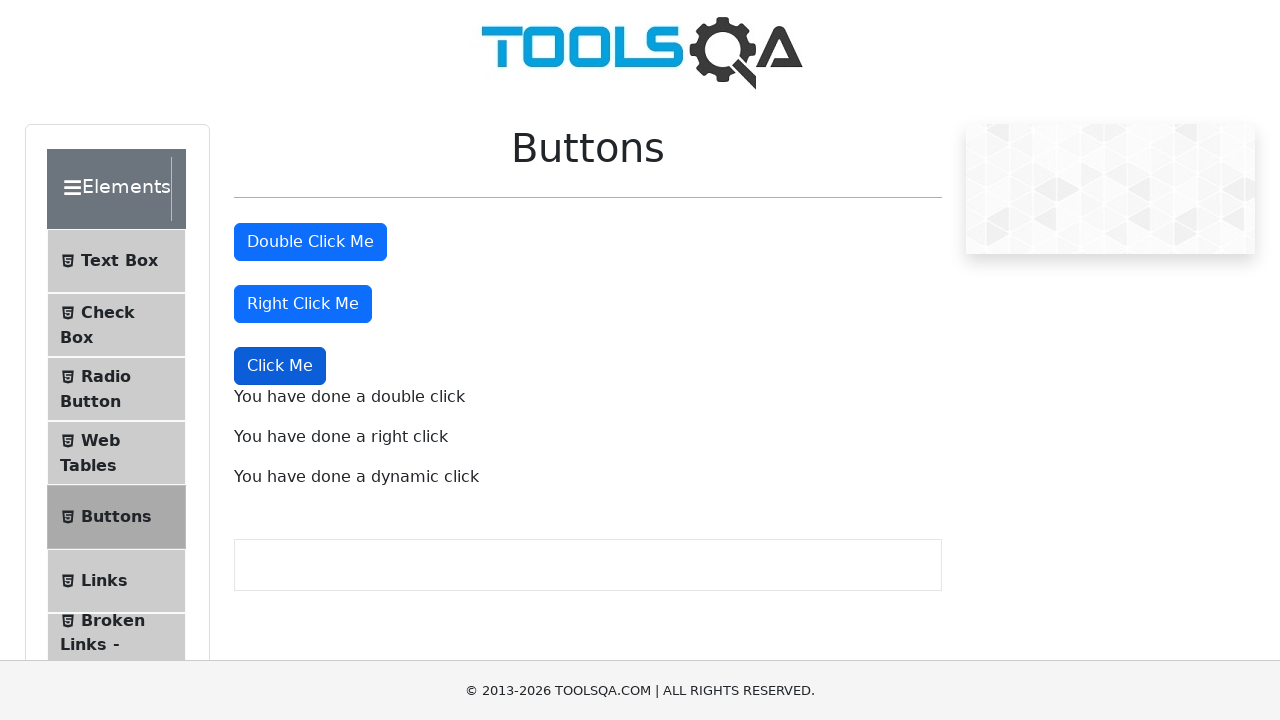